Verifies that the payment systems logos block is displayed on the MTS Belarus homepage

Starting URL: https://www.mts.by/

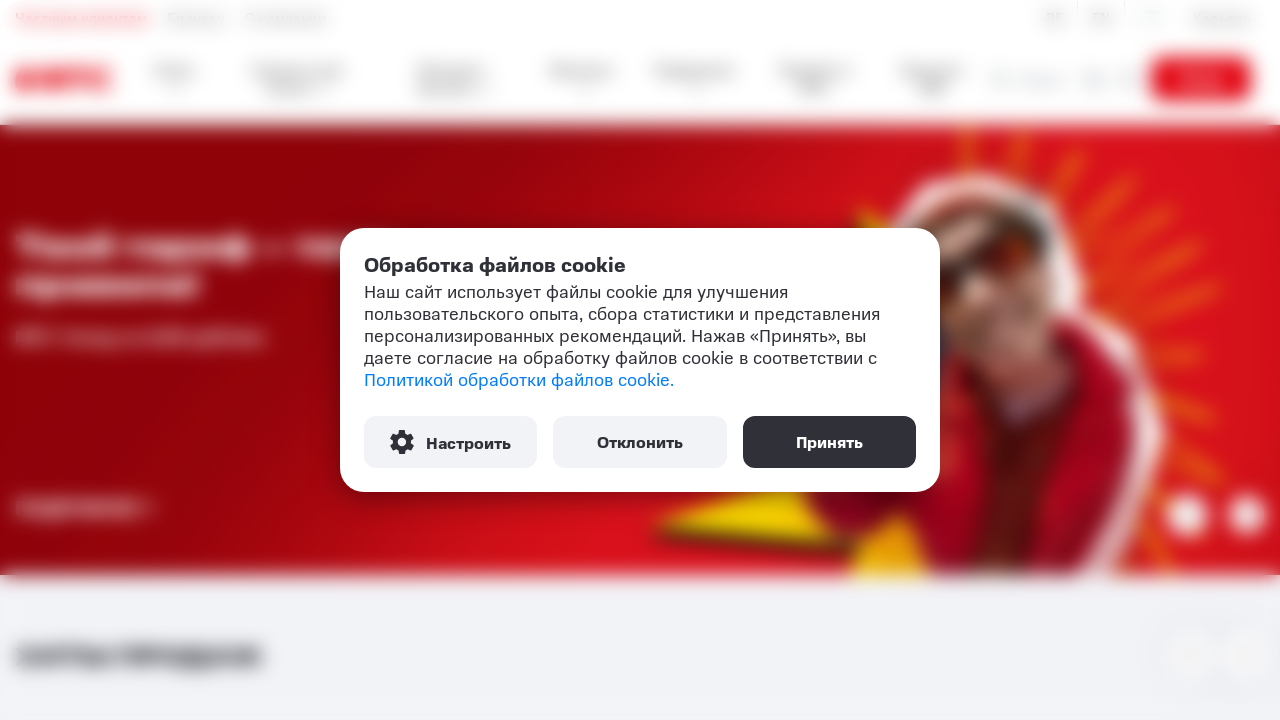

Payment systems logos block loaded on MTS Belarus homepage
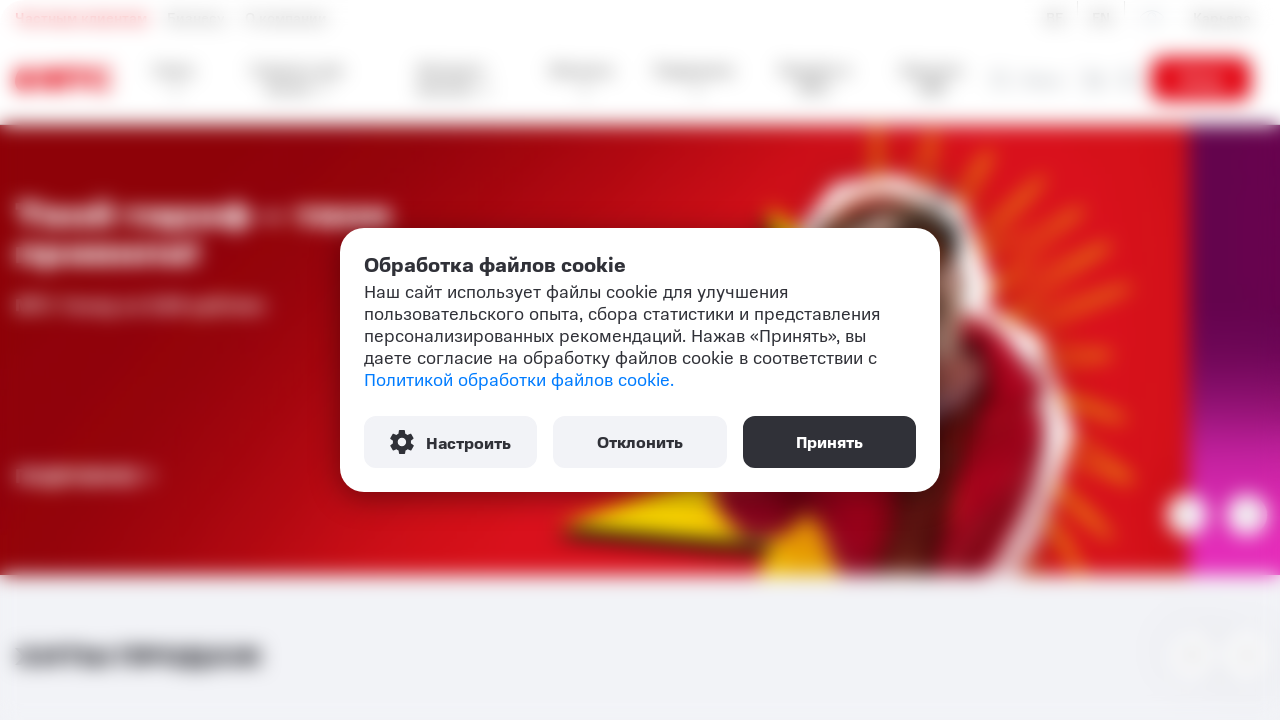

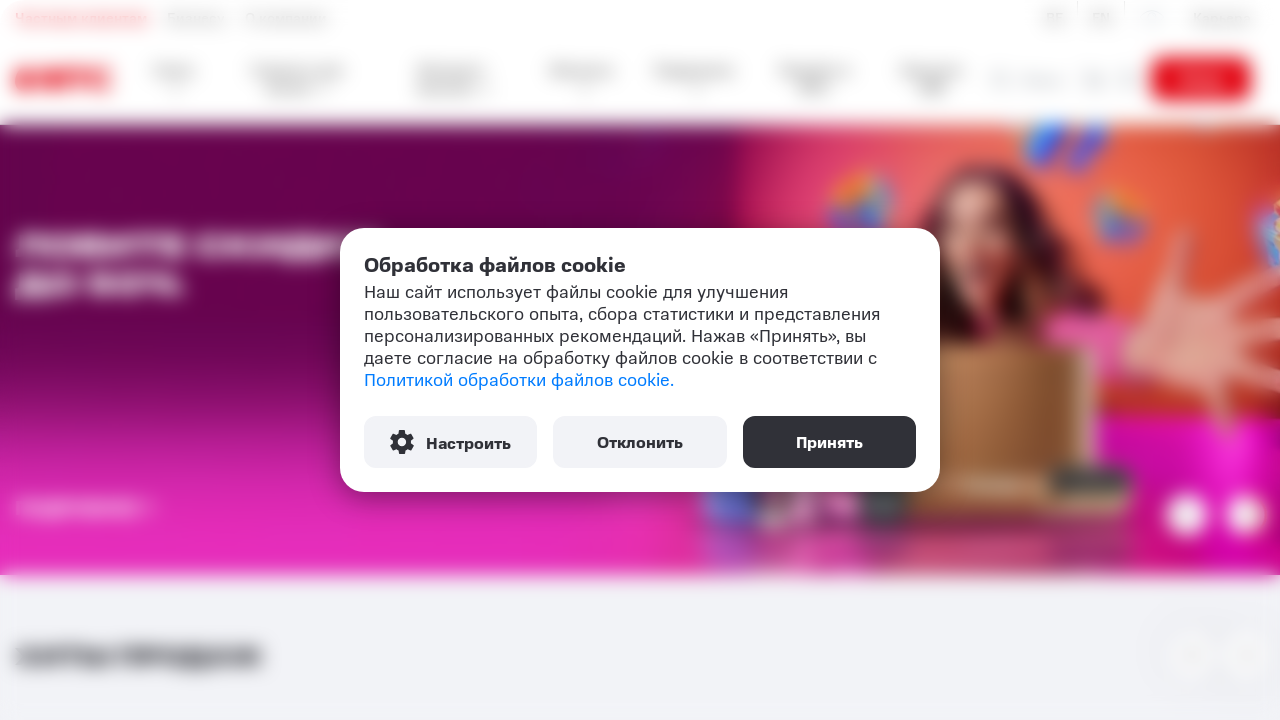